Tests dynamic content loading by clicking a reveal button and interacting with the newly revealed input field

Starting URL: https://www.selenium.dev/selenium/web/dynamic.html

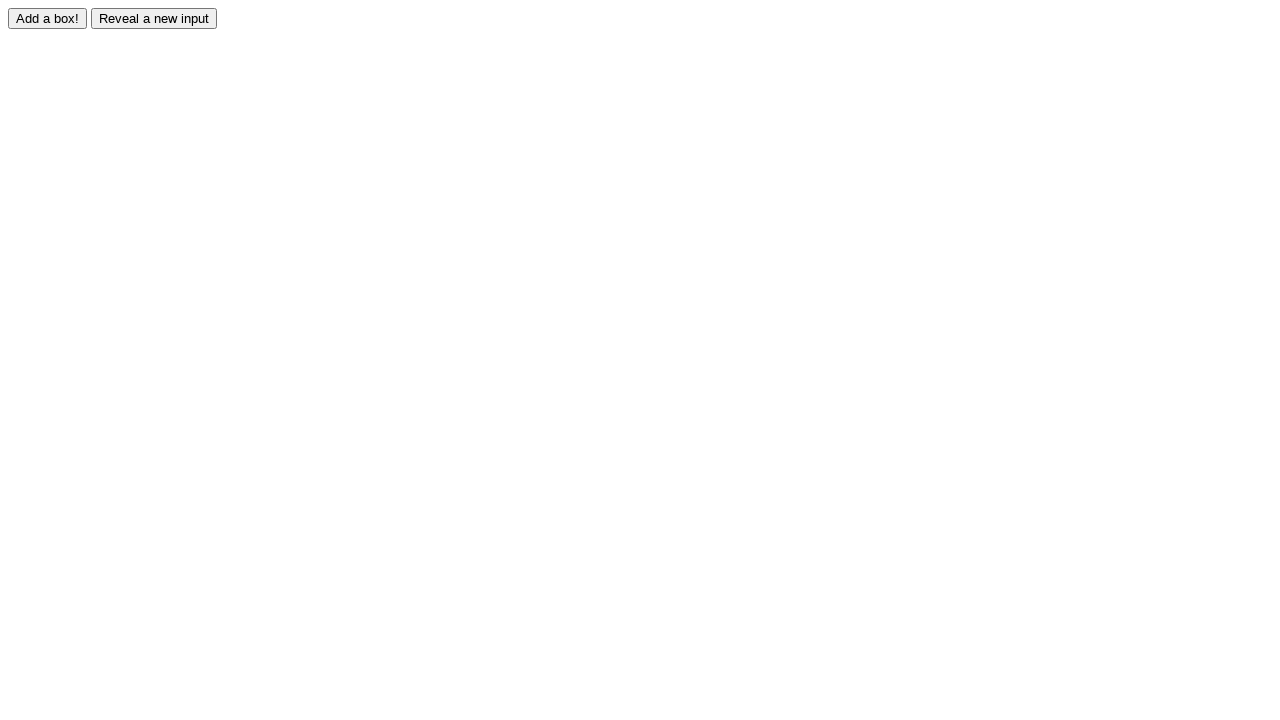

Clicked reveal button to show hidden content at (154, 18) on #reveal
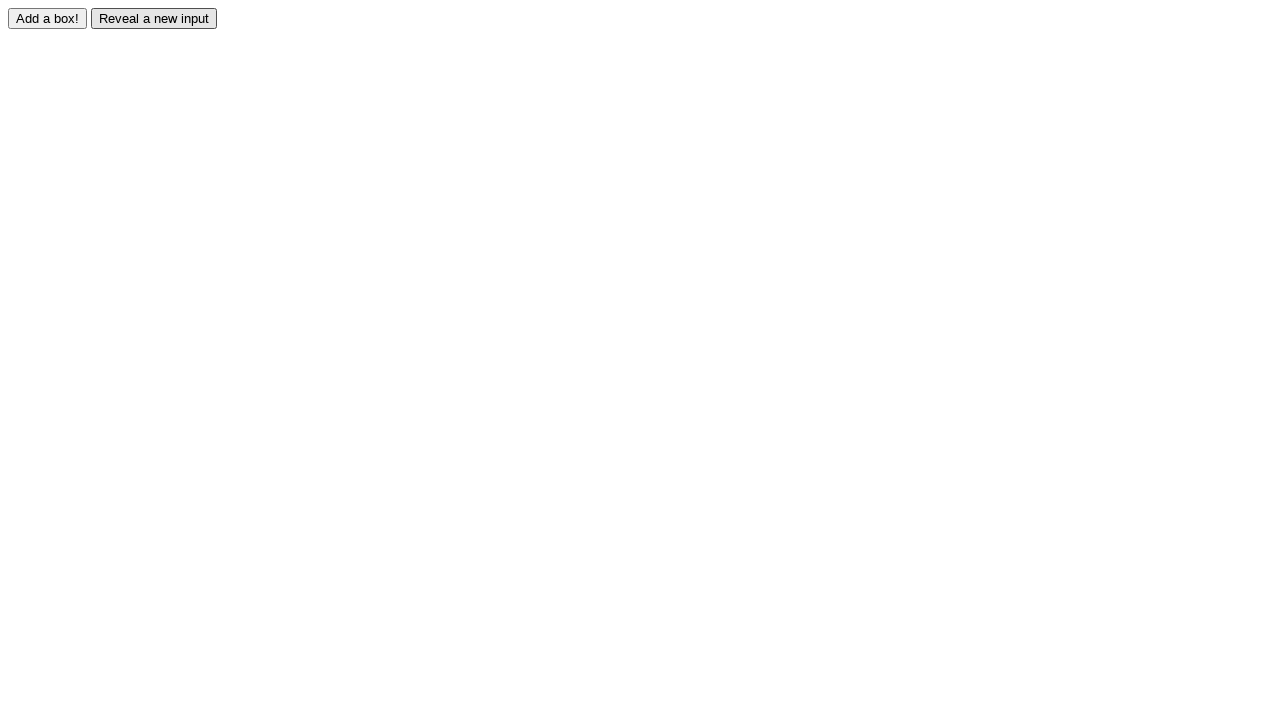

Revealed element became visible
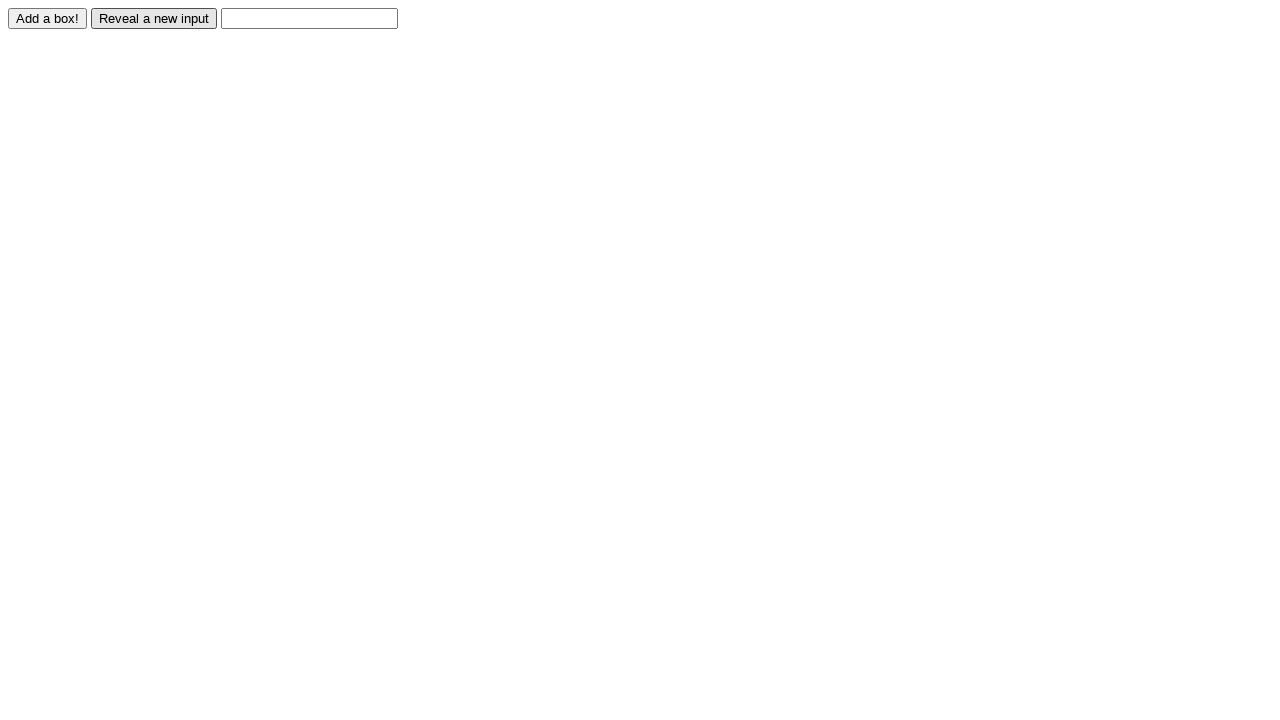

Typed 'text in the revealed input' into the revealed input field on #revealed
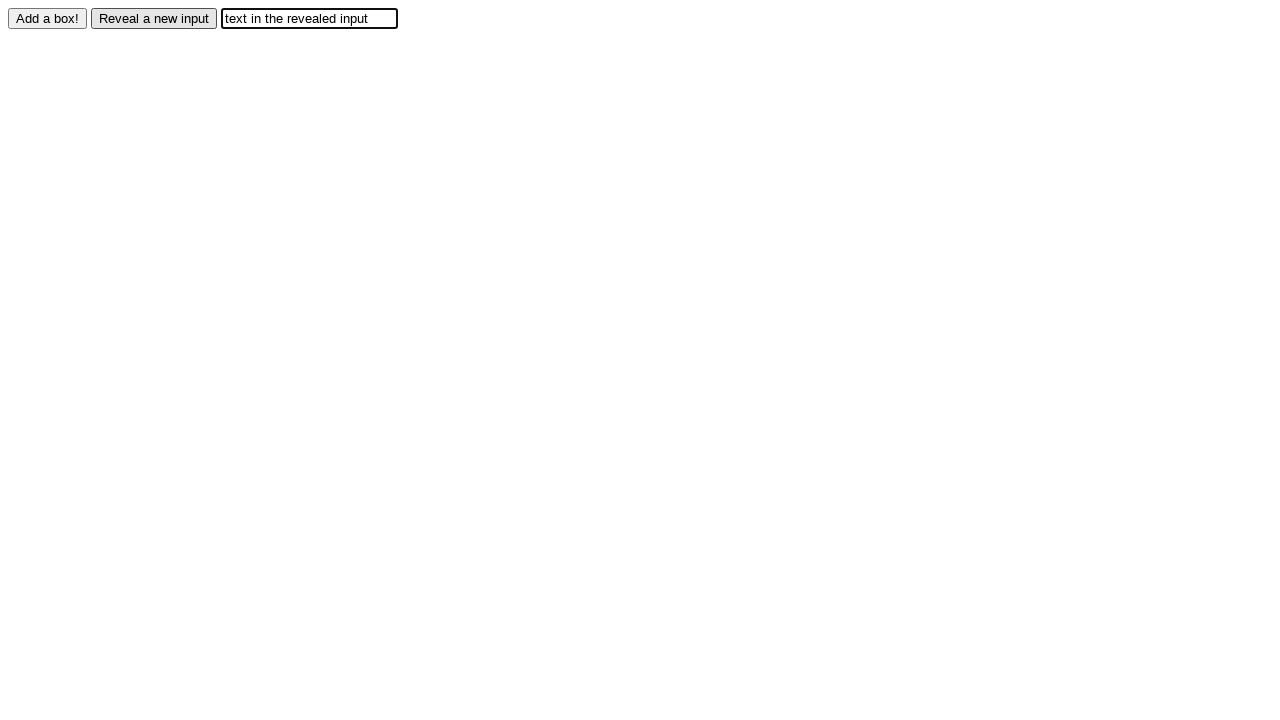

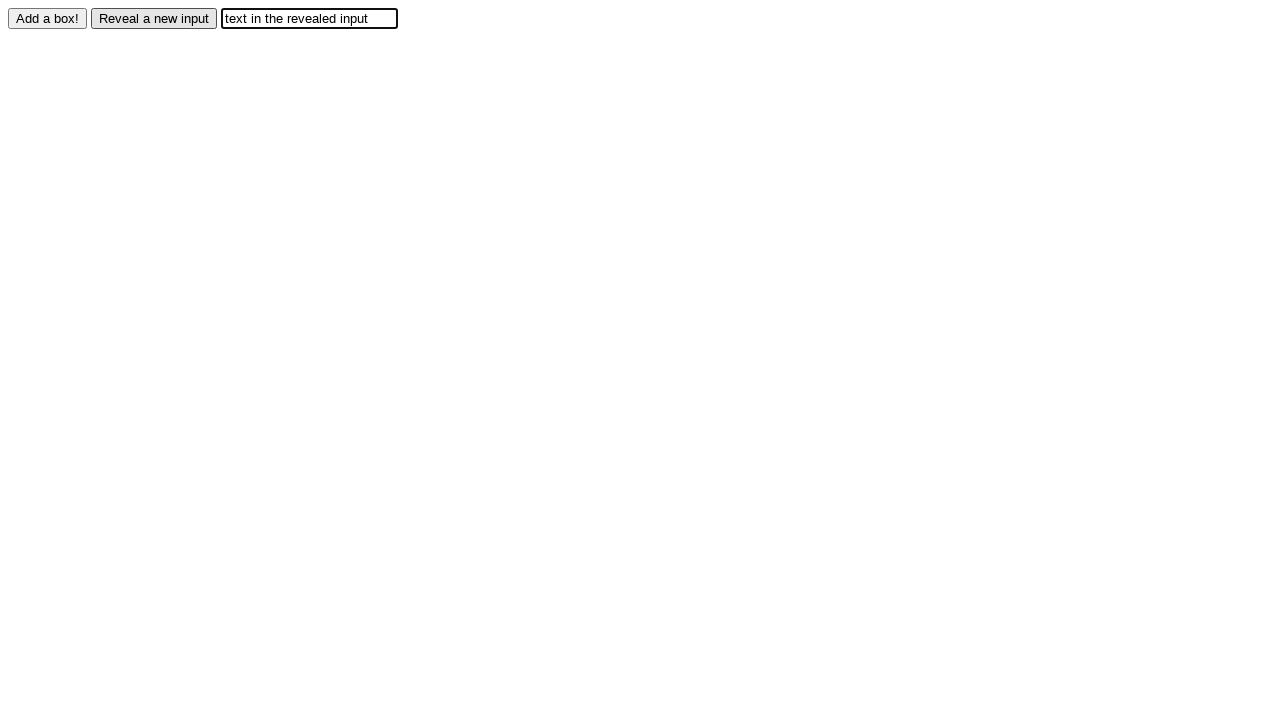